Navigates to a Polish TVP headline generator website, fills in custom text in a form, submits it, and waits for a new tab to open with the generated headline URL.

Starting URL: https://pasek-tvpis.pl/

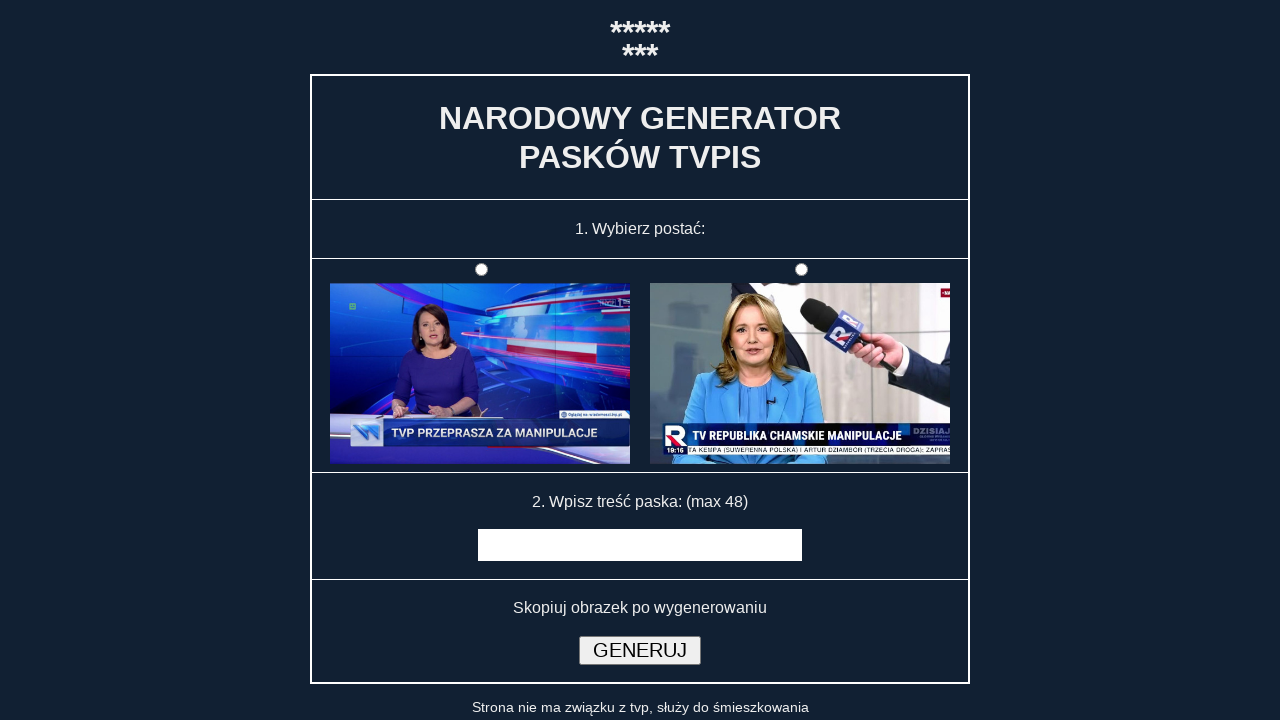

Clicked on form selector (f1) at (801, 270) on #f1
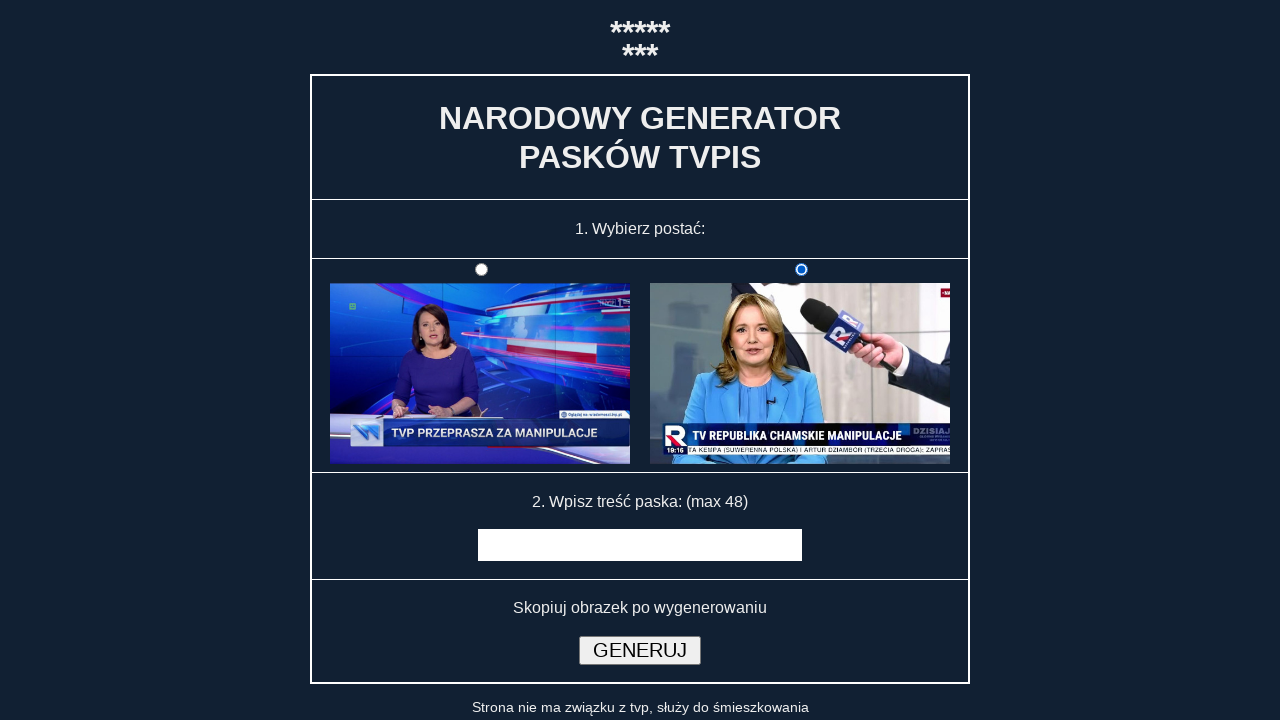

Filled message field with sample headline text on input[name='msg']
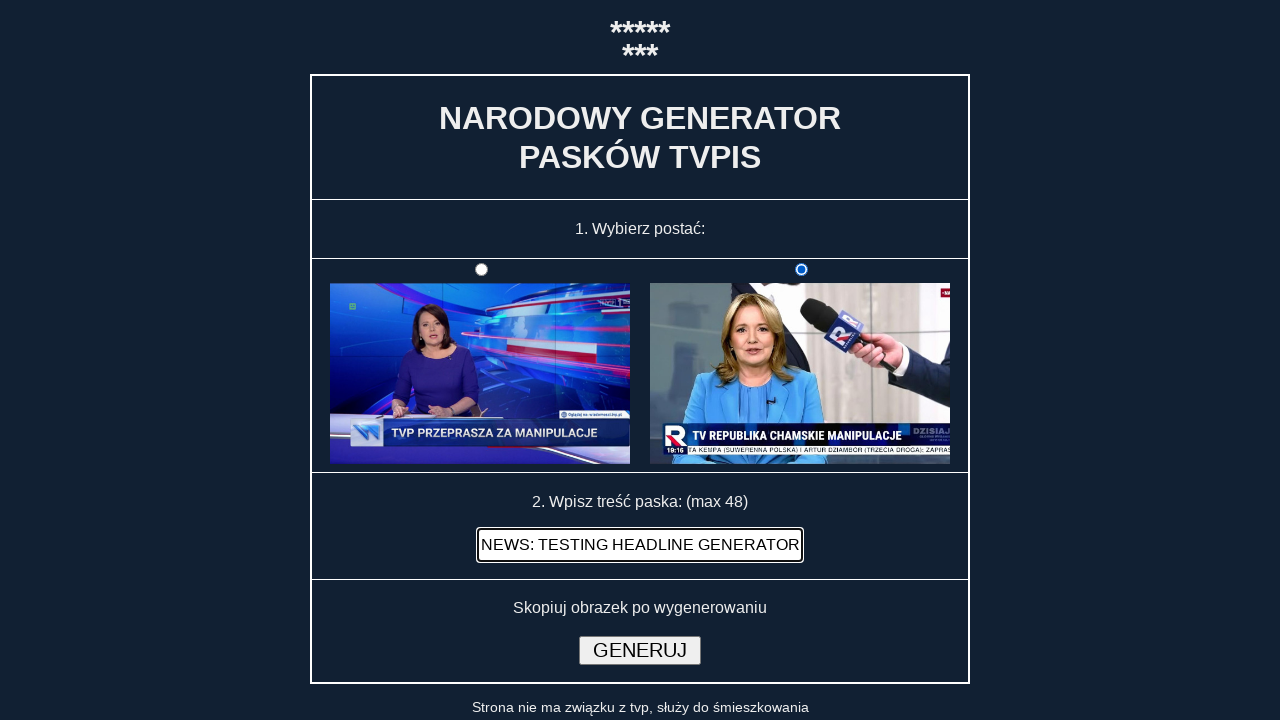

Clicked submit button to generate headline at (640, 650) on input[type='submit']
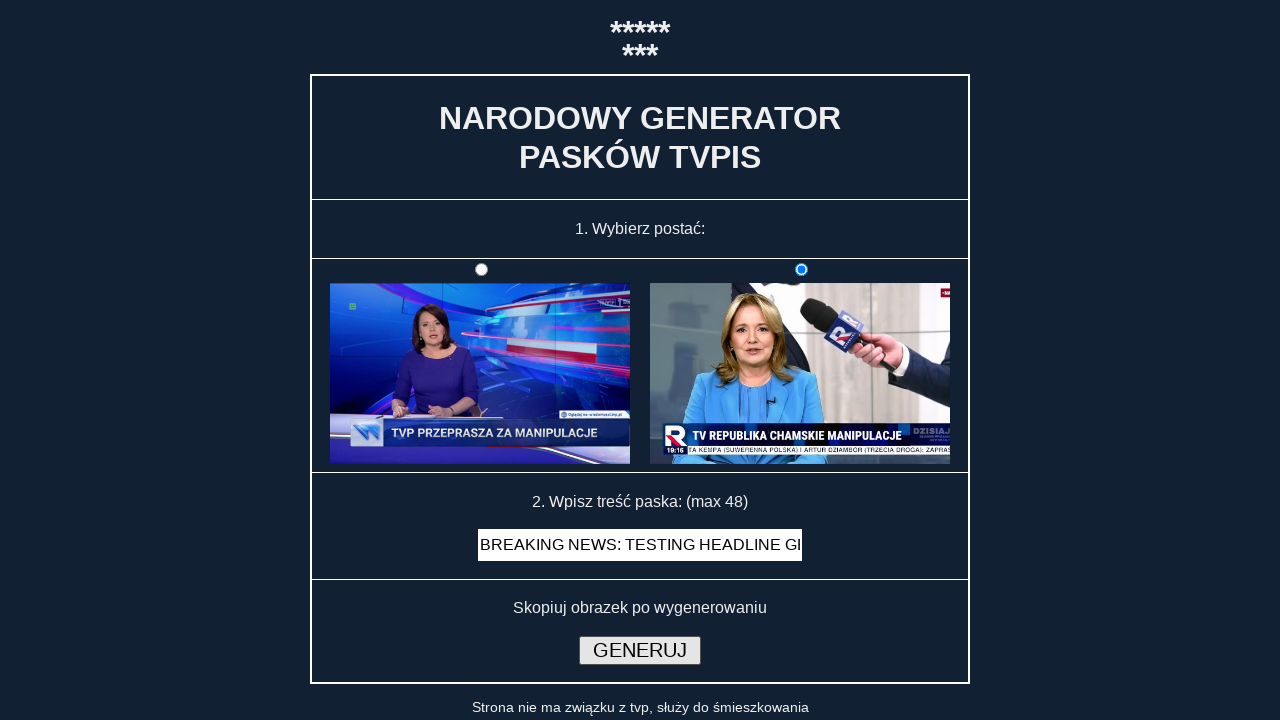

New tab opened with generated headline
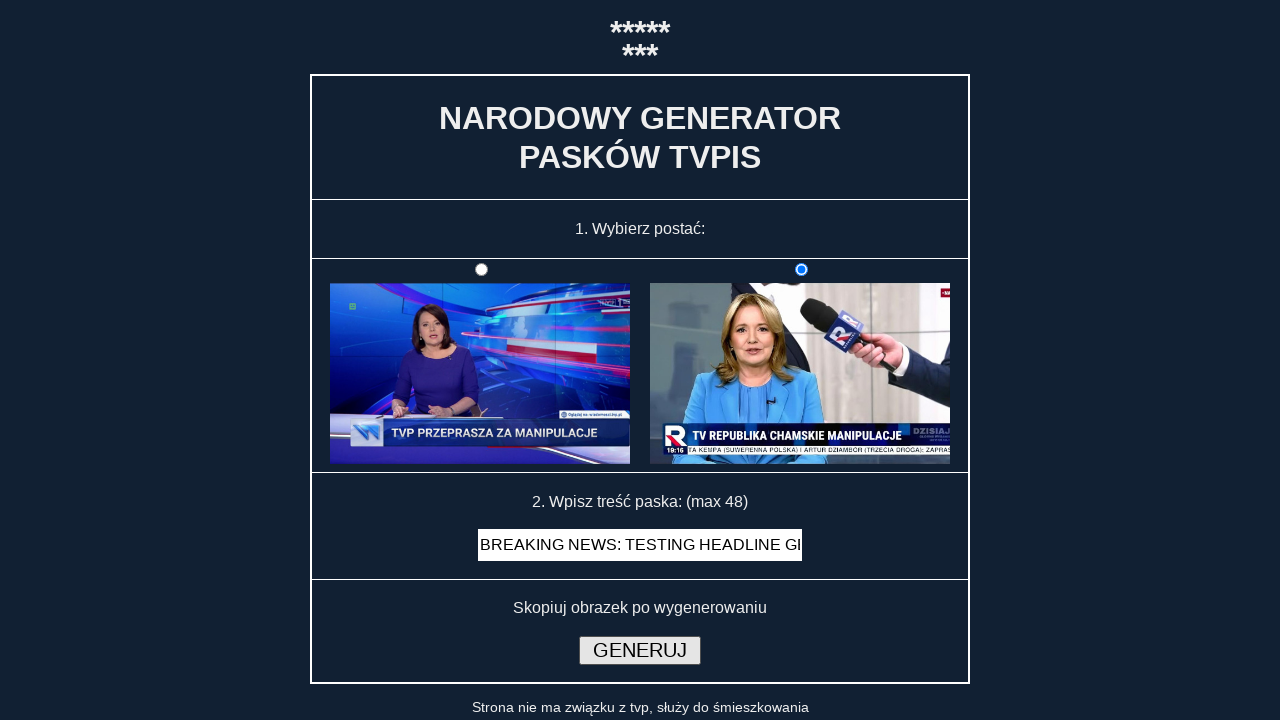

New tab finished loading
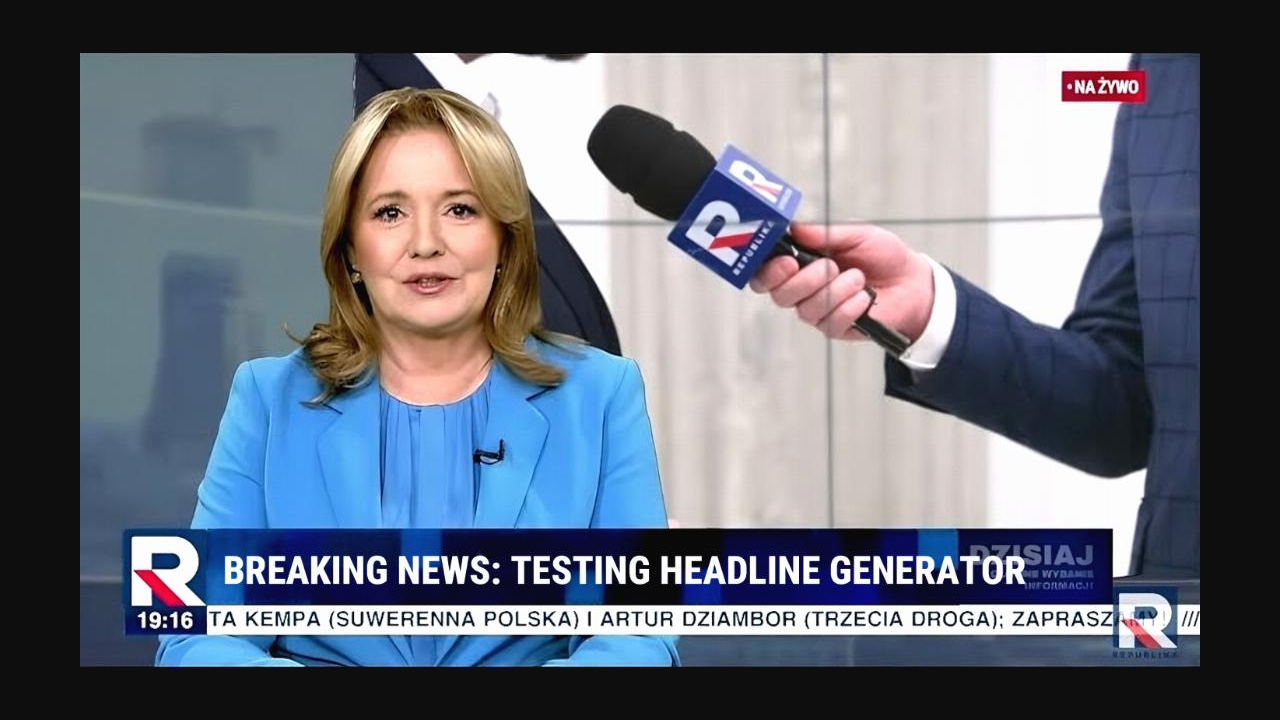

Verified page title contains 'tvp'
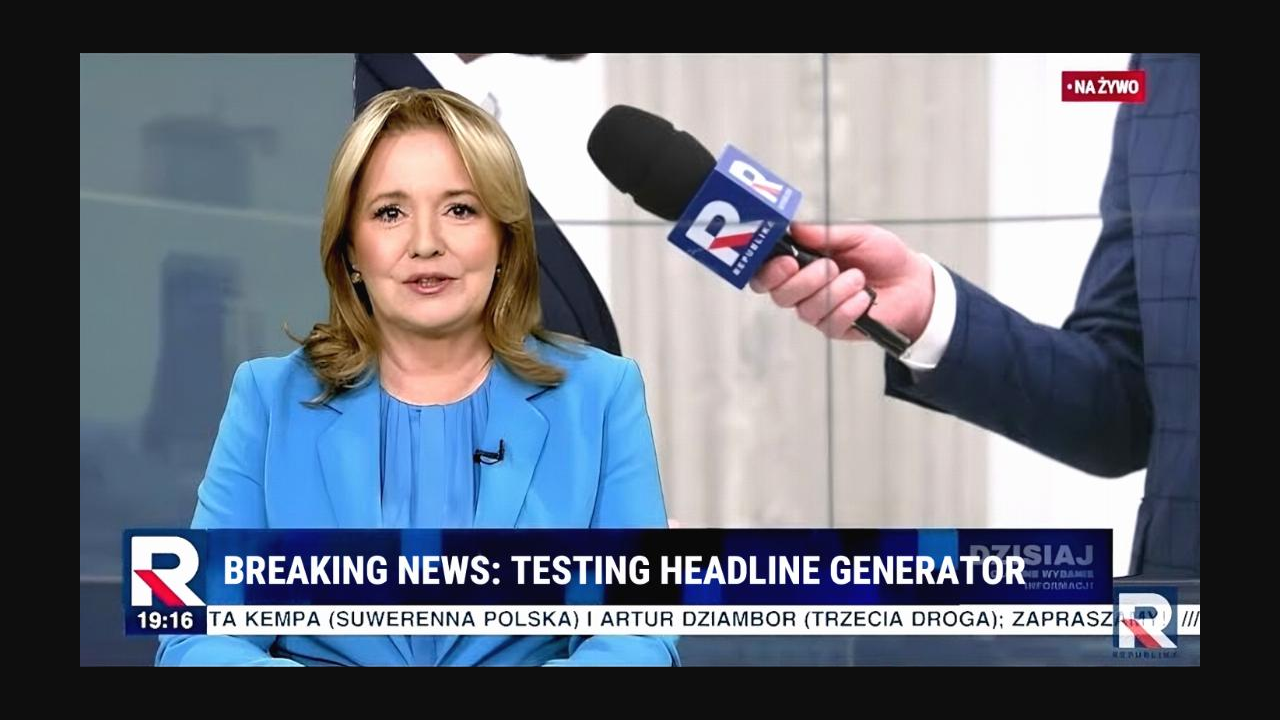

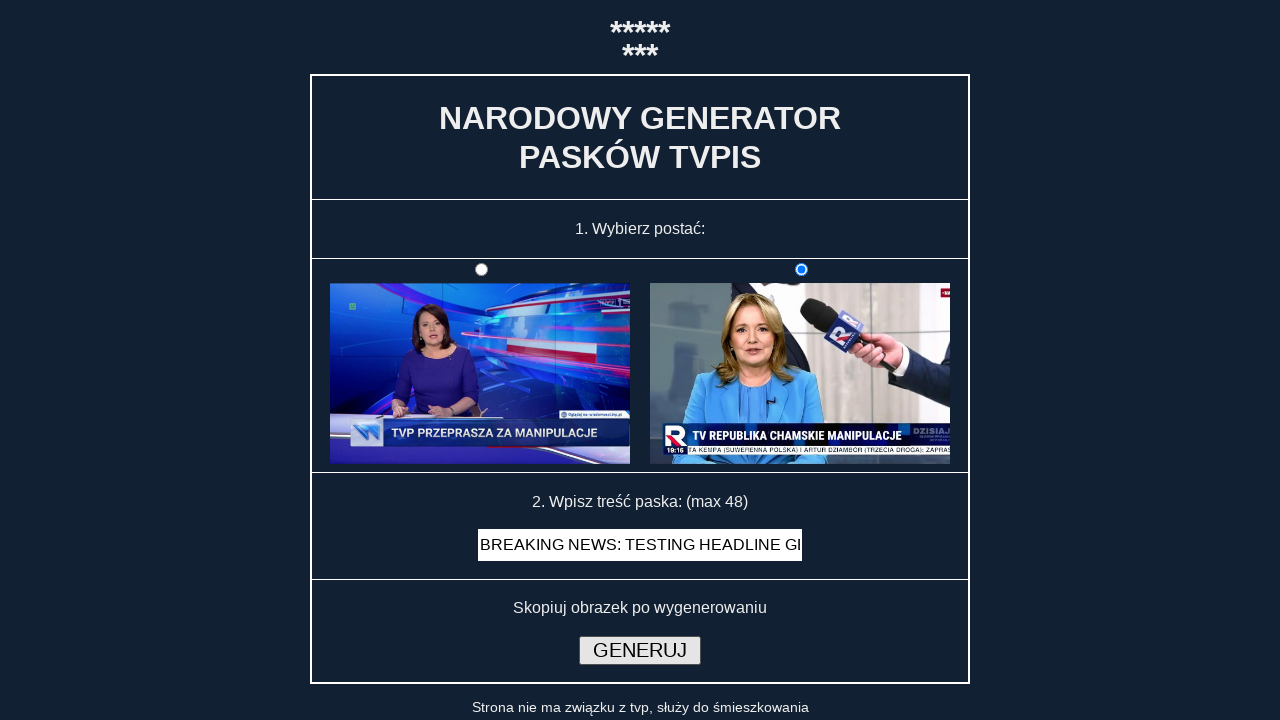